Navigates to the Forms section by clicking on the Forms card

Starting URL: https://demoqa.com/

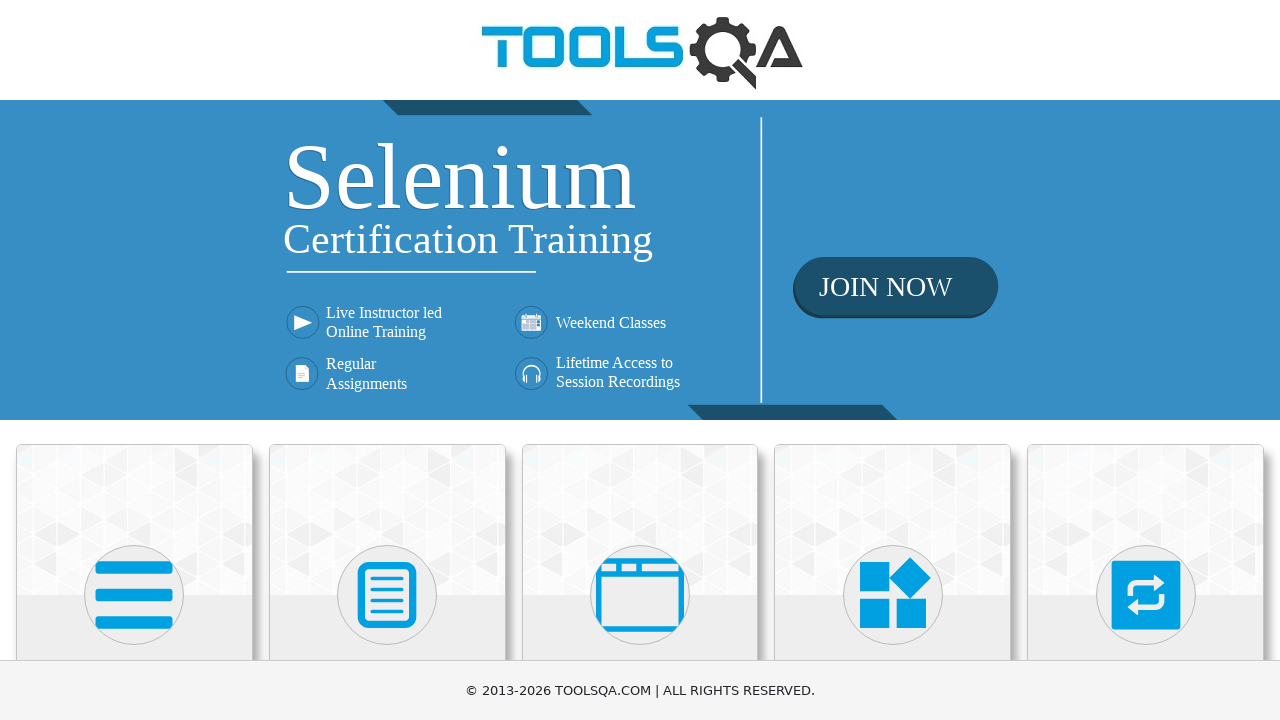

Located all card elements on the page
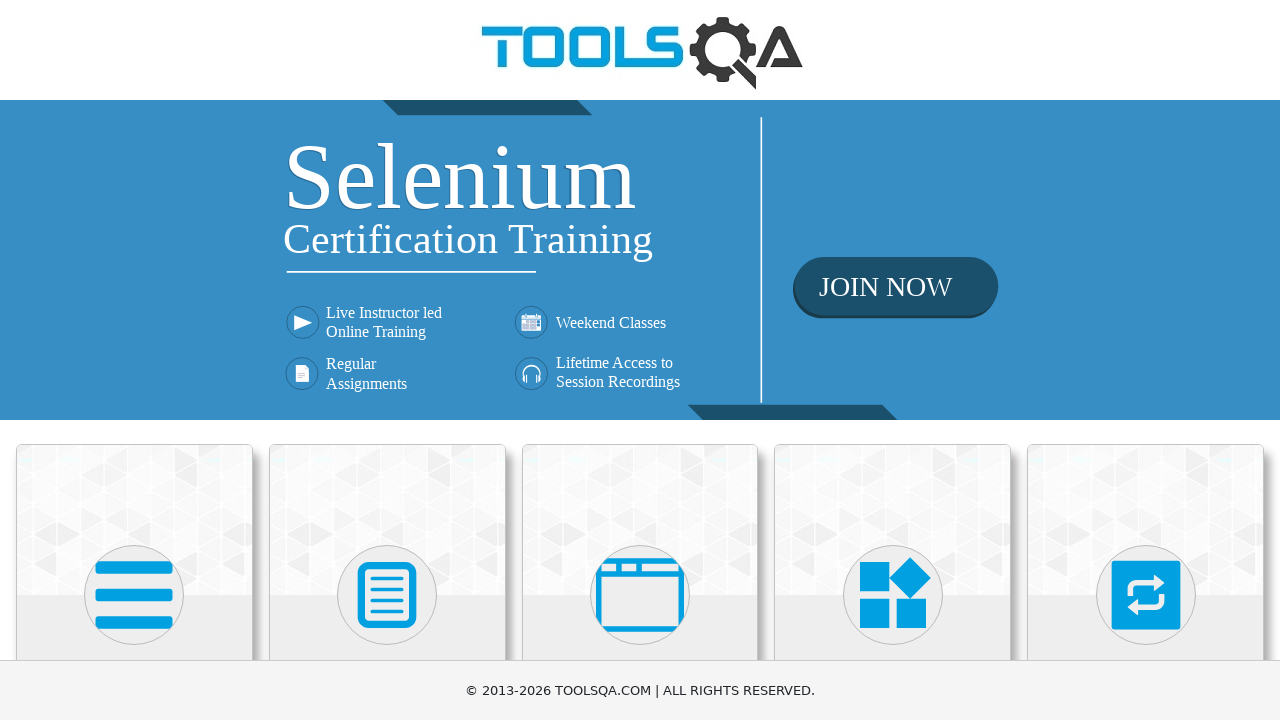

Clicked on the Forms card at (387, 360) on .card-body >> nth=1
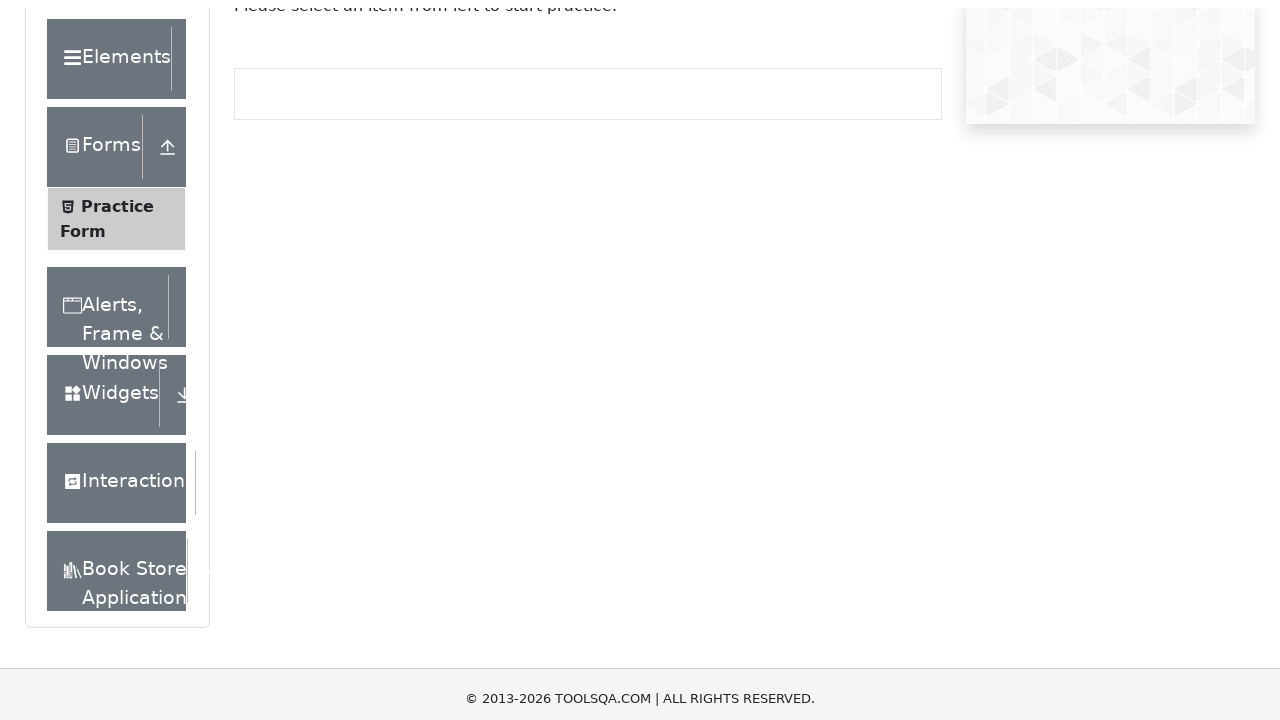

Verified navigation to Forms page at https://demoqa.com/forms
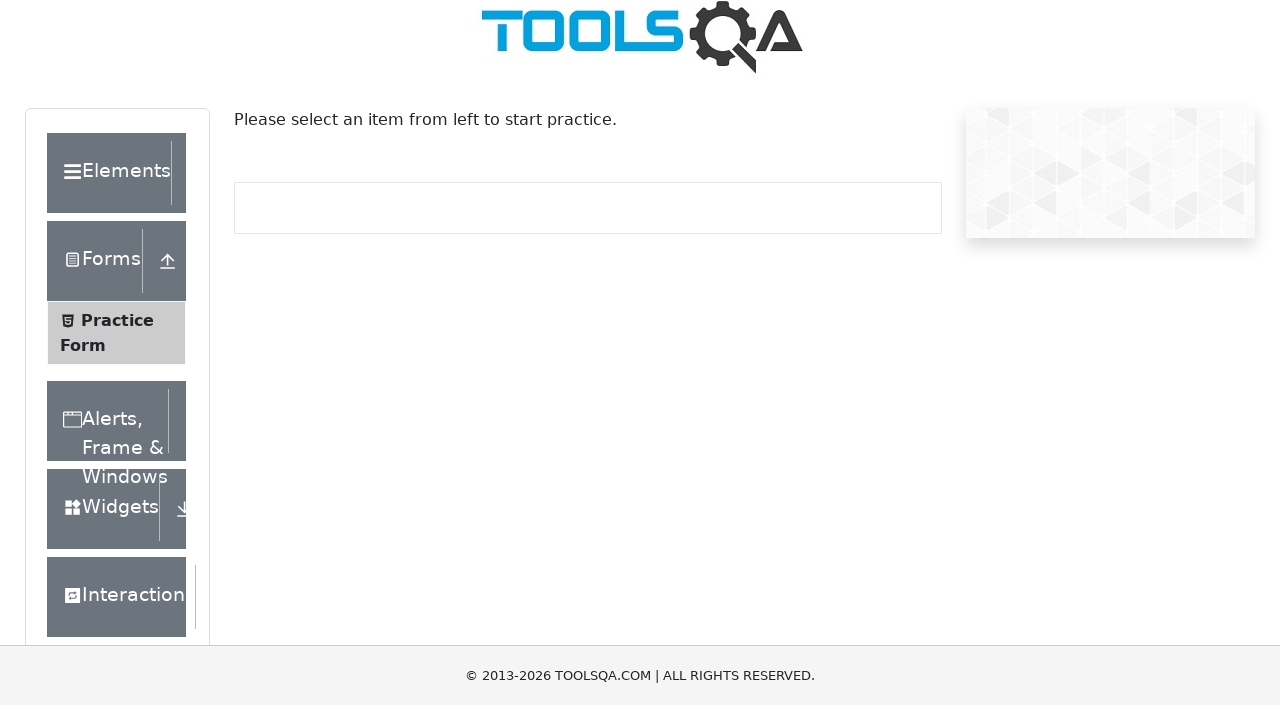

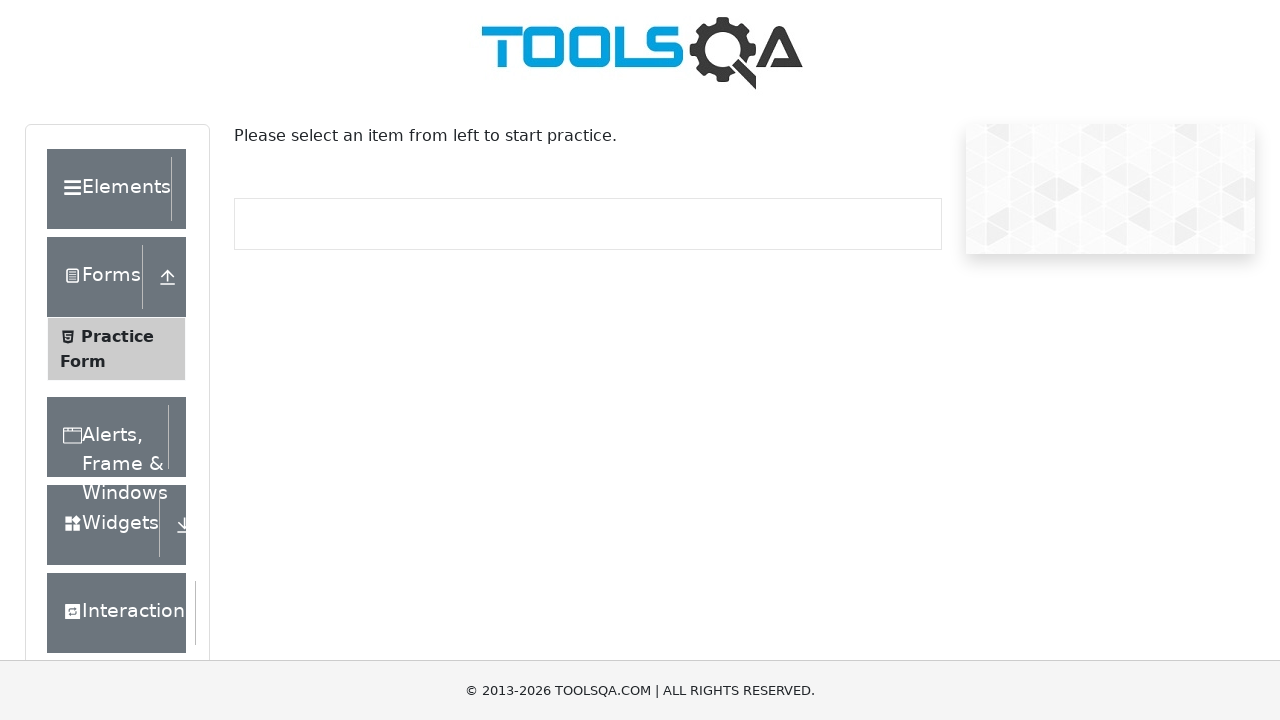